Tests that todo data persists after page reload

Starting URL: https://demo.playwright.dev/todomvc

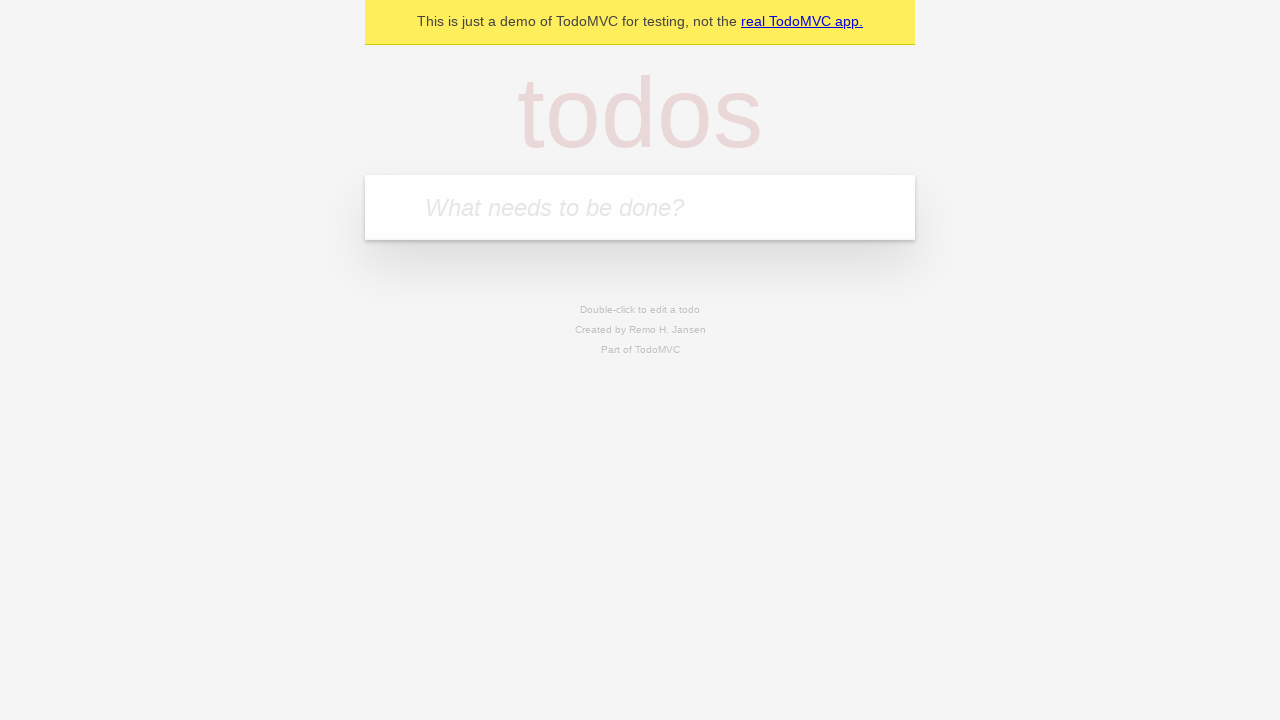

Located the 'What needs to be done?' input field
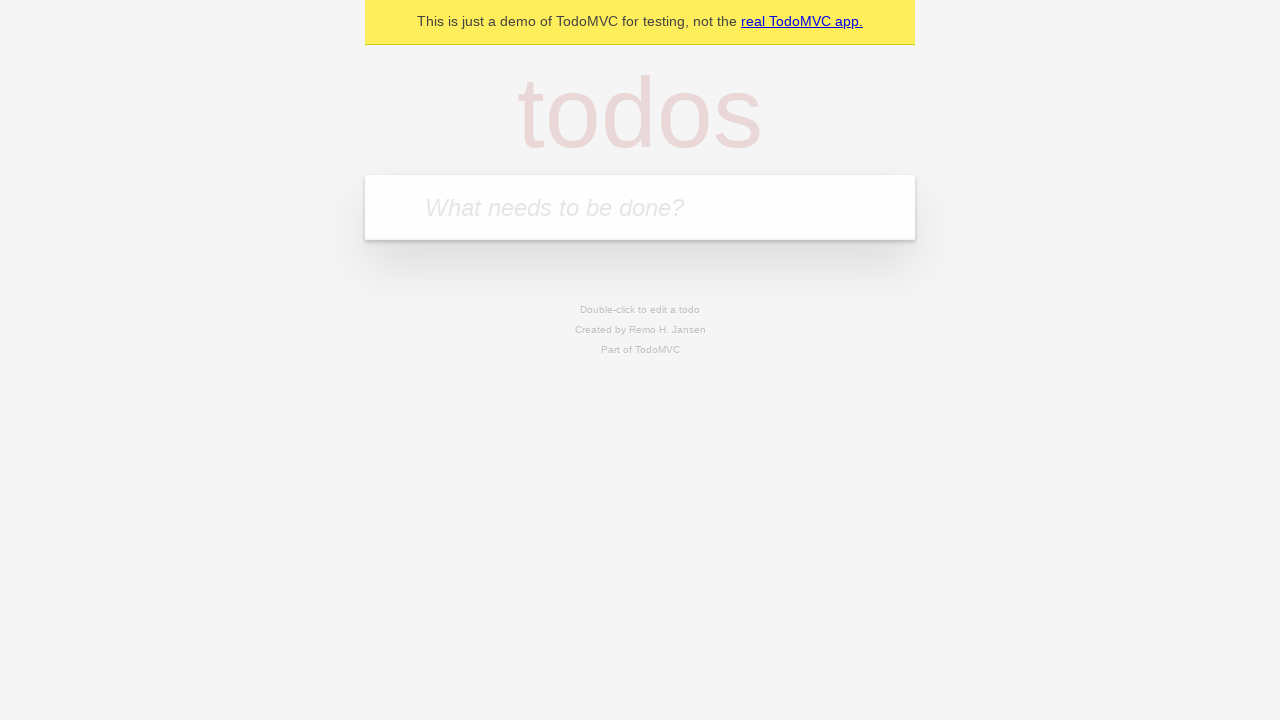

Filled first todo with 'buy some cheese' on internal:attr=[placeholder="What needs to be done?"i]
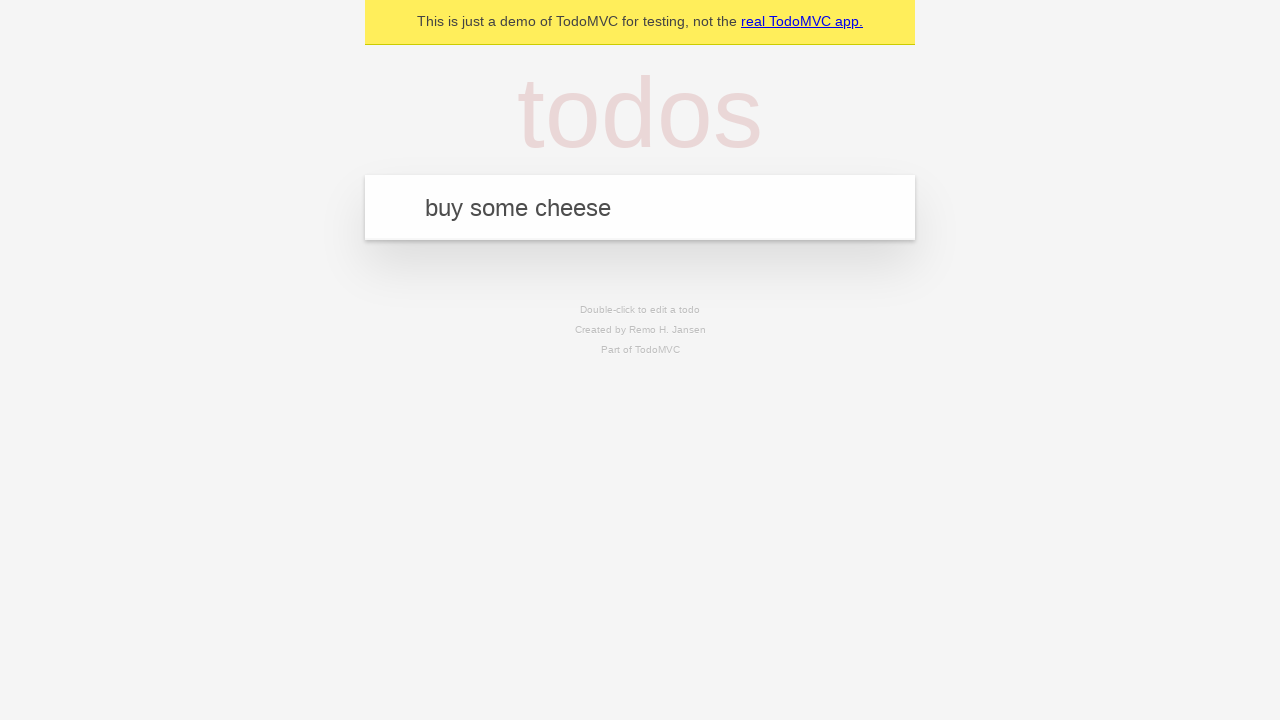

Pressed Enter to create first todo on internal:attr=[placeholder="What needs to be done?"i]
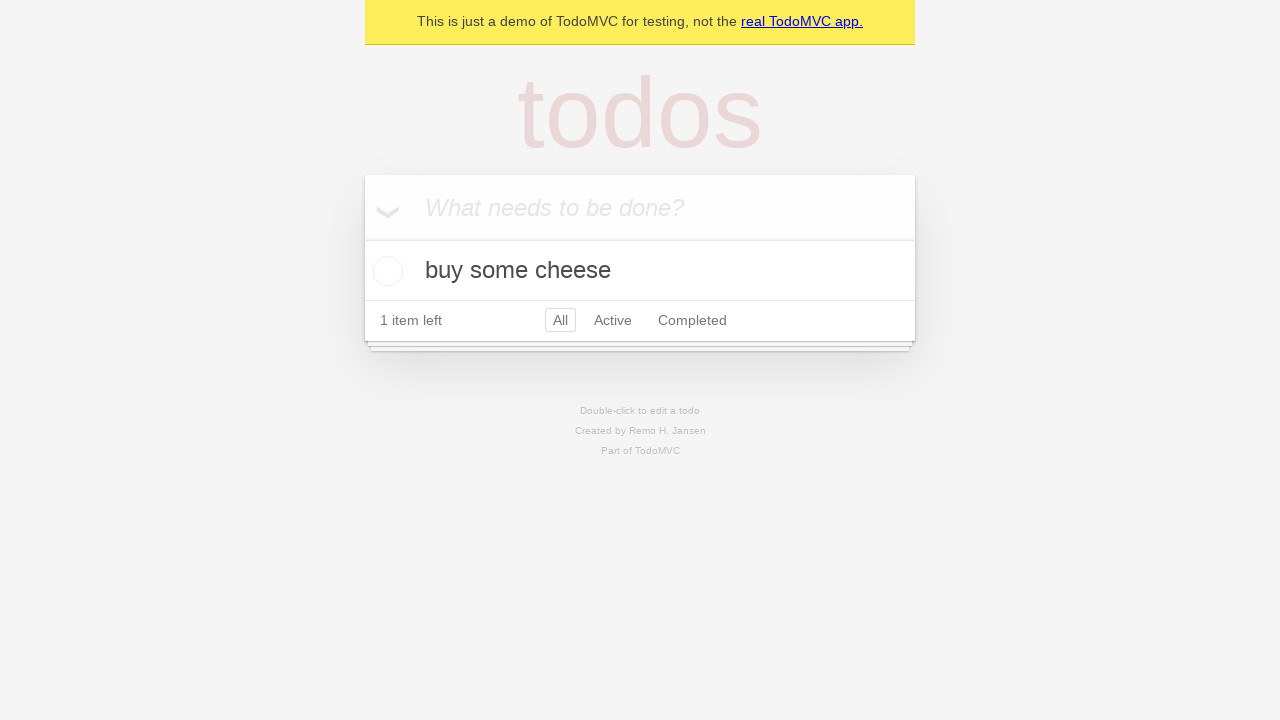

Filled second todo with 'feed the cat' on internal:attr=[placeholder="What needs to be done?"i]
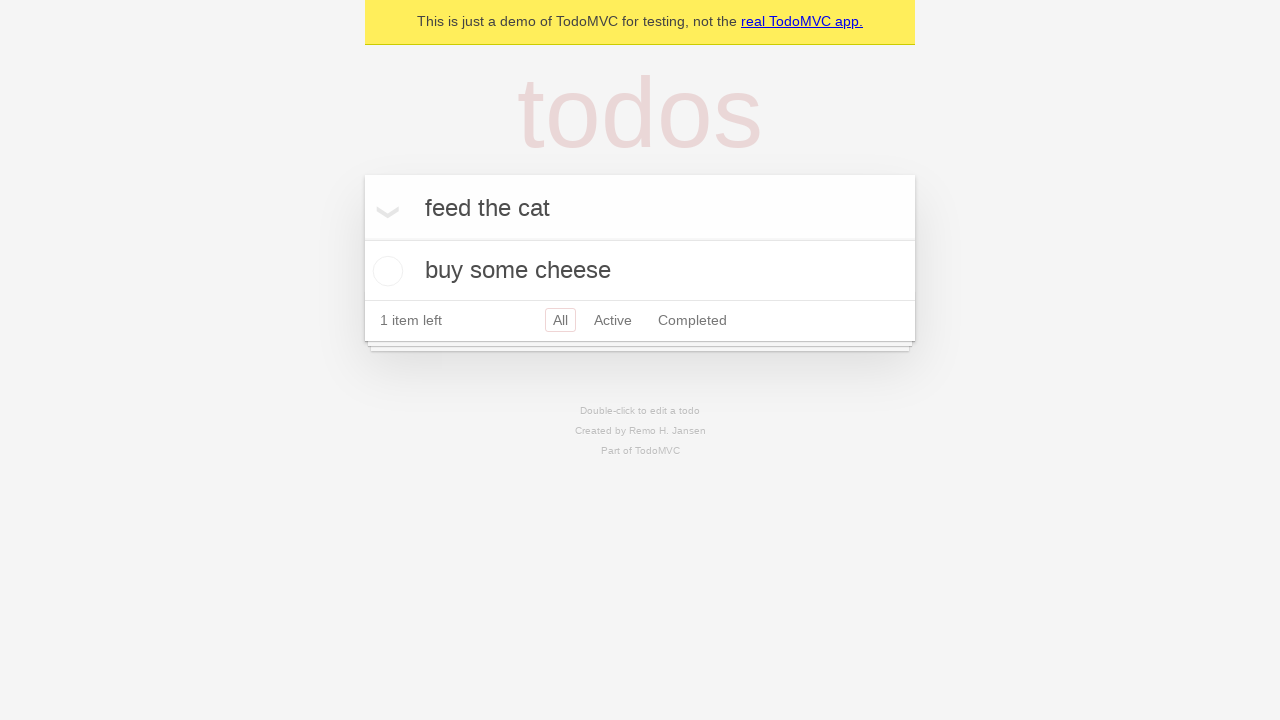

Pressed Enter to create second todo on internal:attr=[placeholder="What needs to be done?"i]
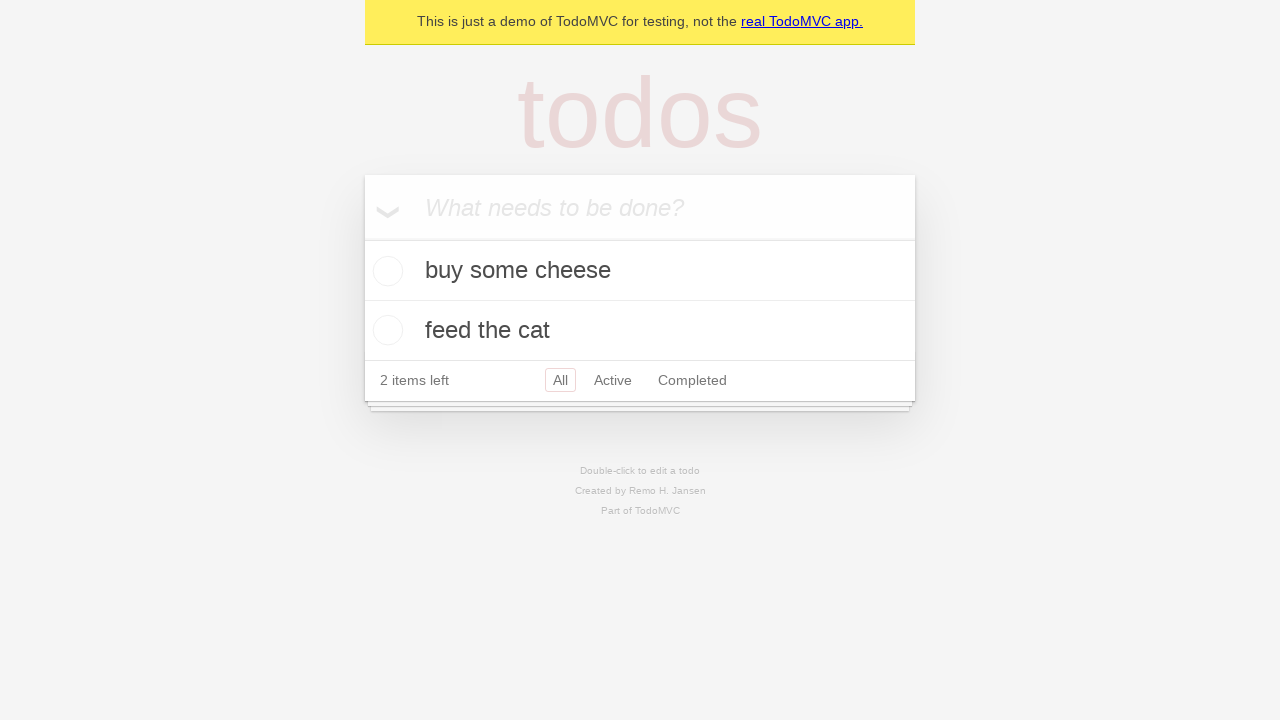

Located all todo items
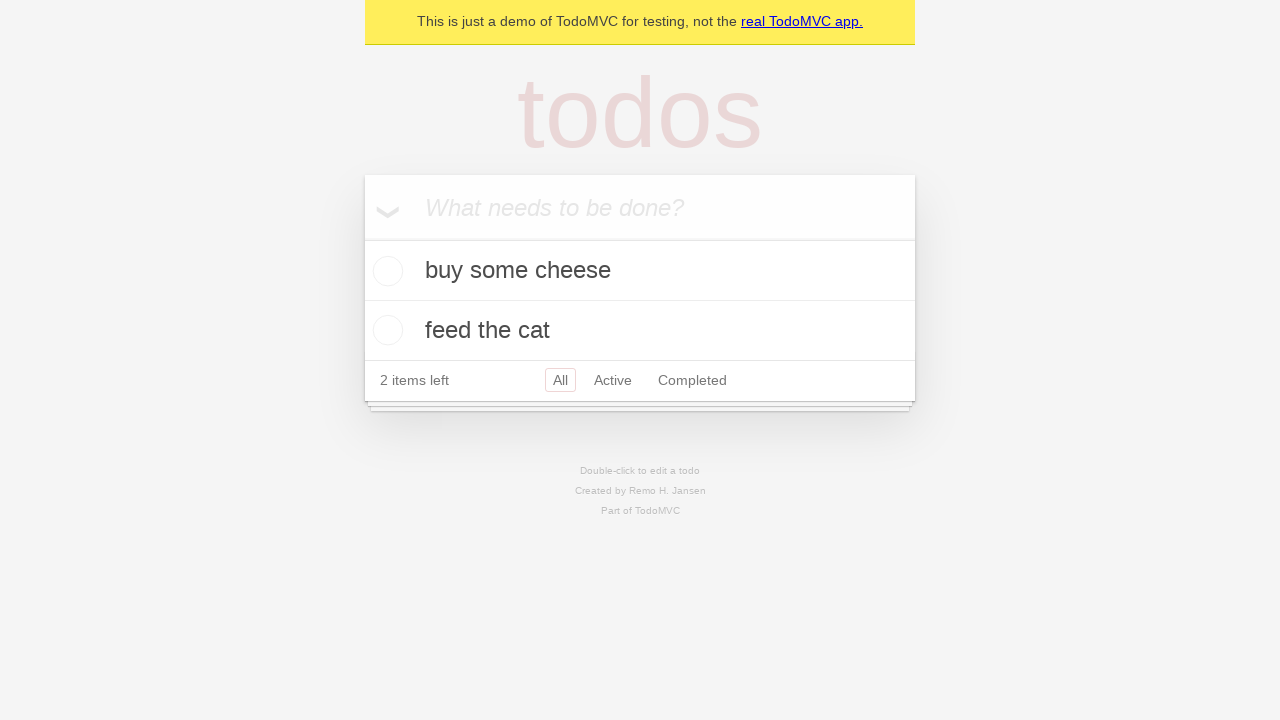

Located checkbox for first todo
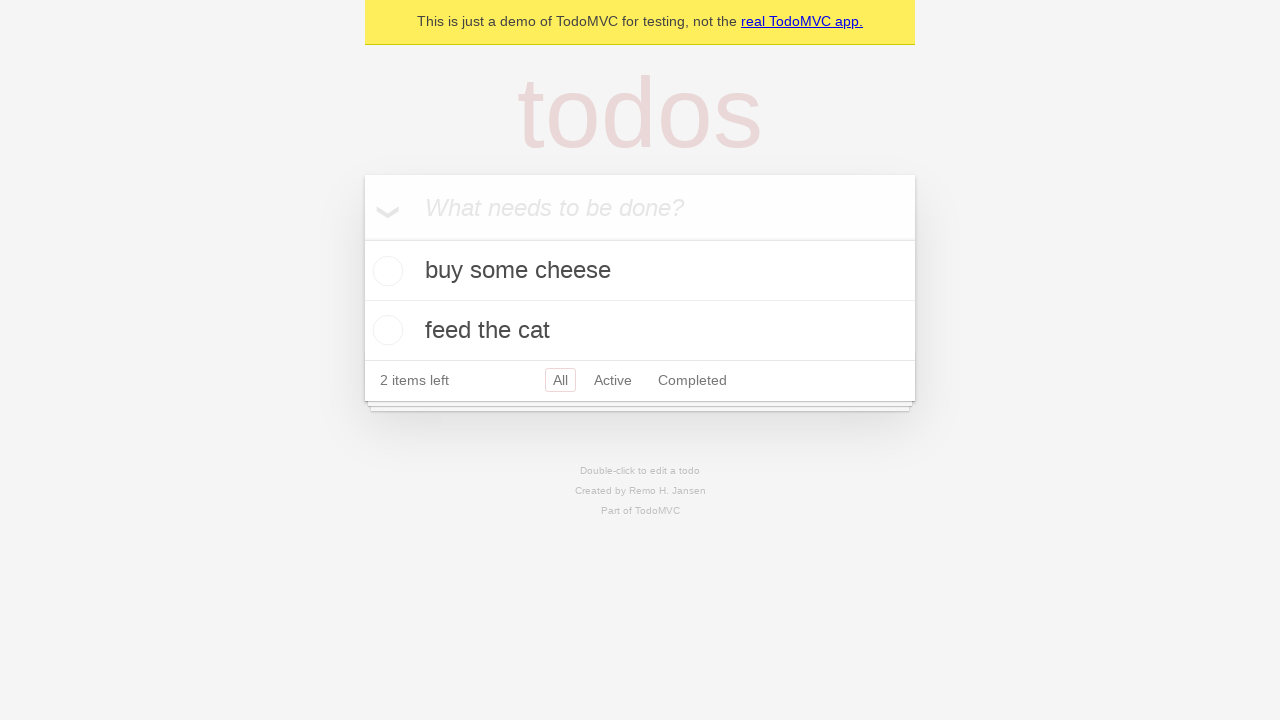

Checked the first todo item at (385, 271) on internal:testid=[data-testid="todo-item"s] >> nth=0 >> internal:role=checkbox
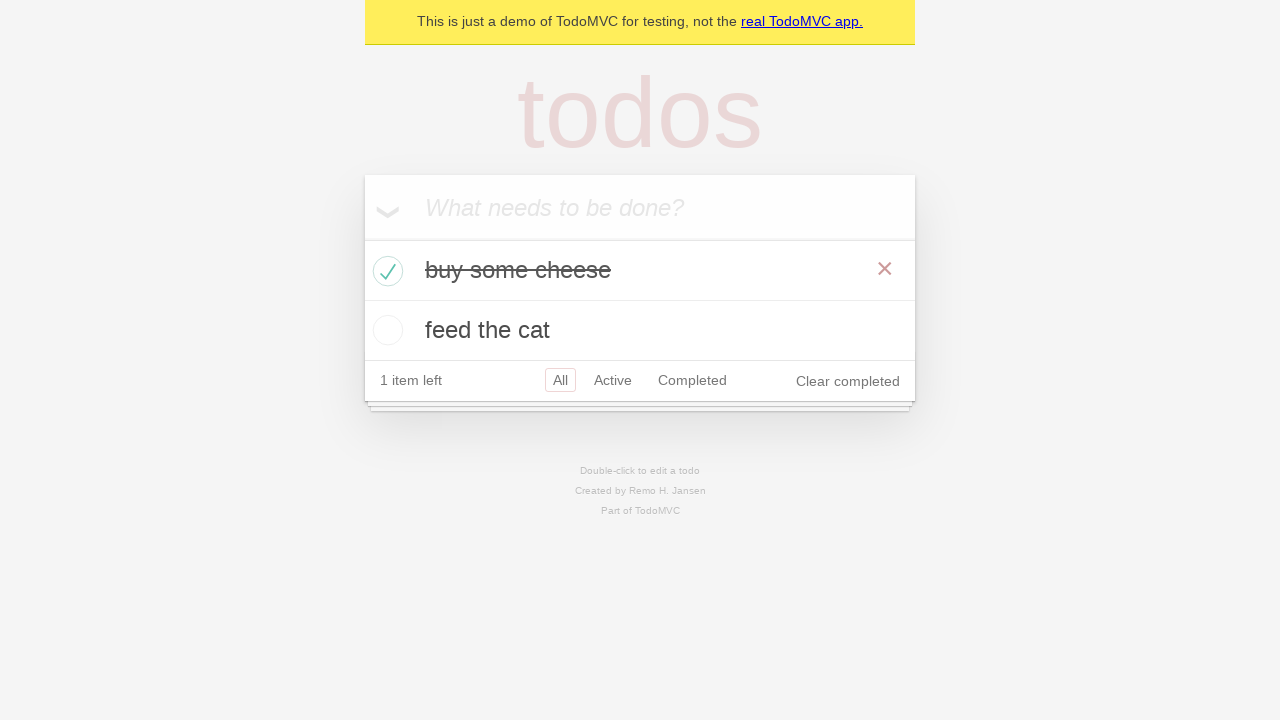

Reloaded the page to test data persistence
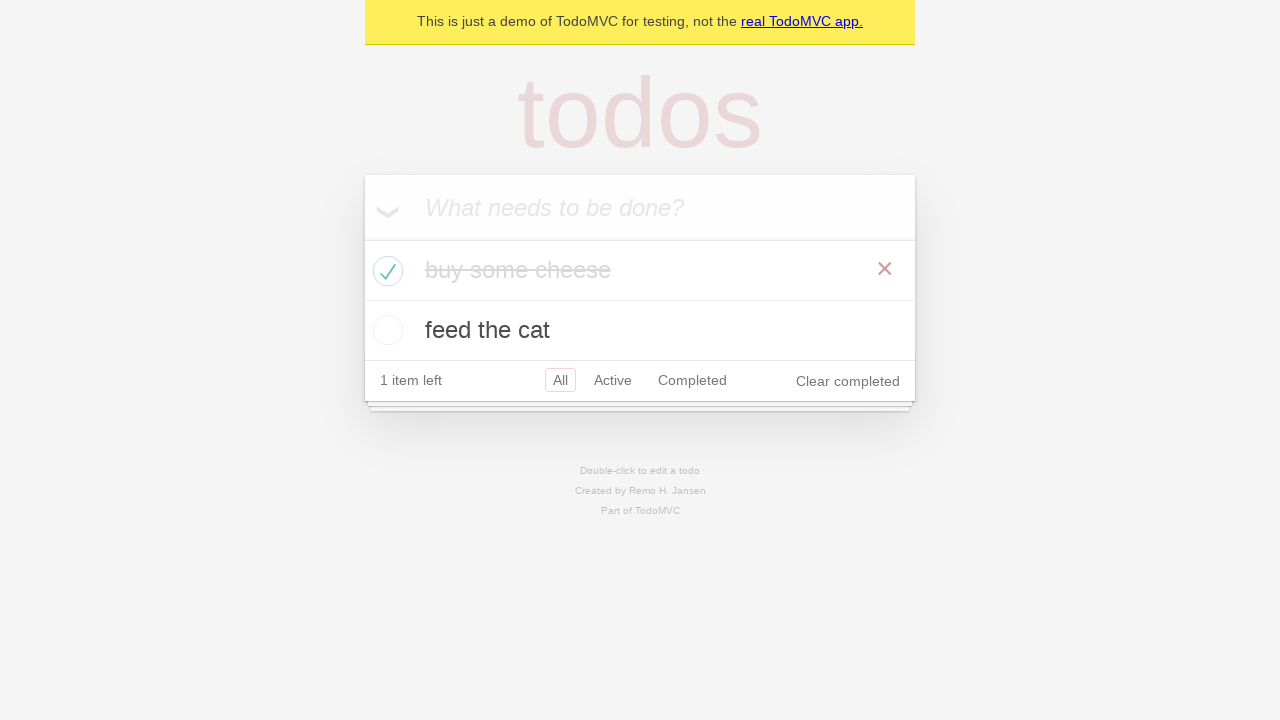

Waited for todos to be visible after page reload
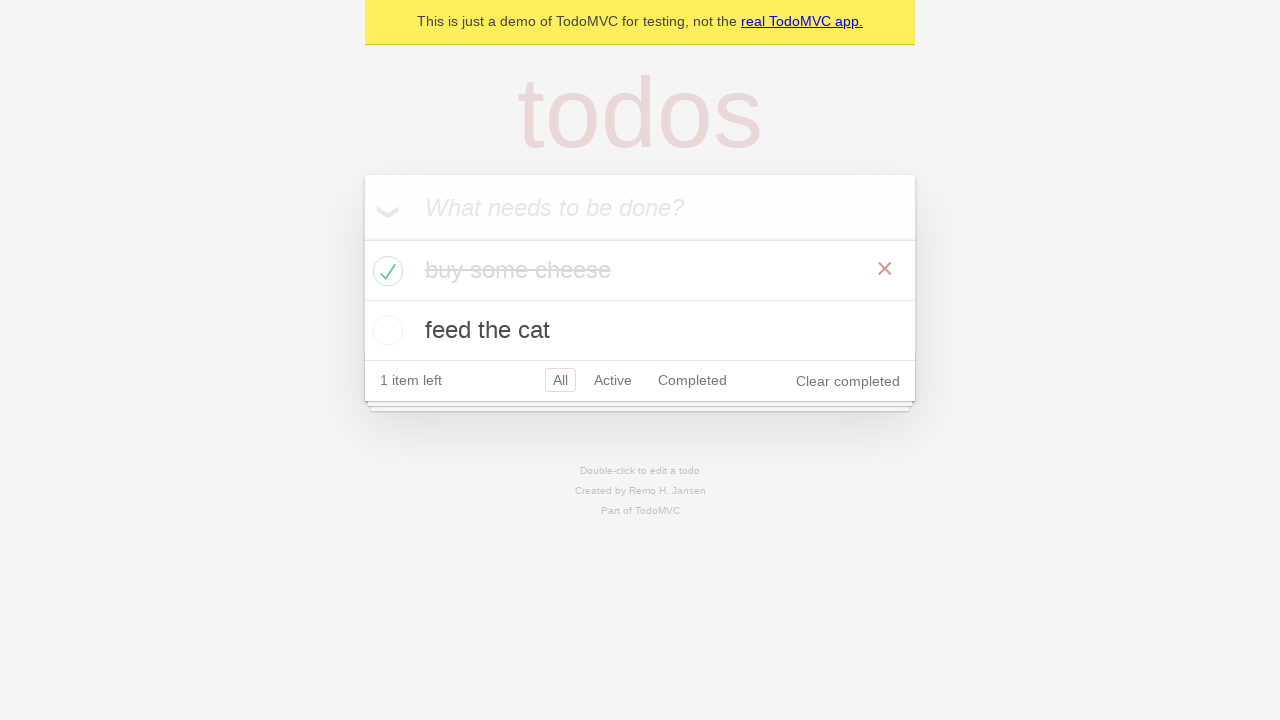

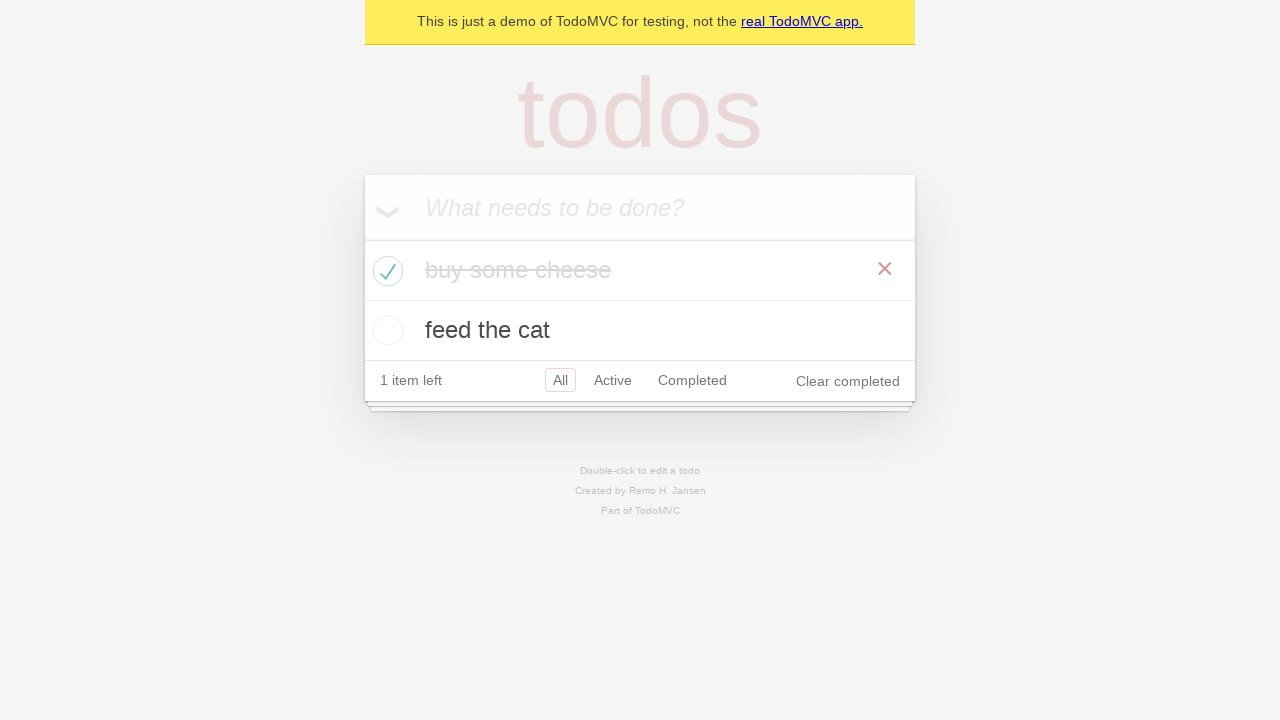